Tests drag and drop functionality by navigating to the Drag and Drop page and dragging column A to column B

Starting URL: https://practice.cydeo.com/

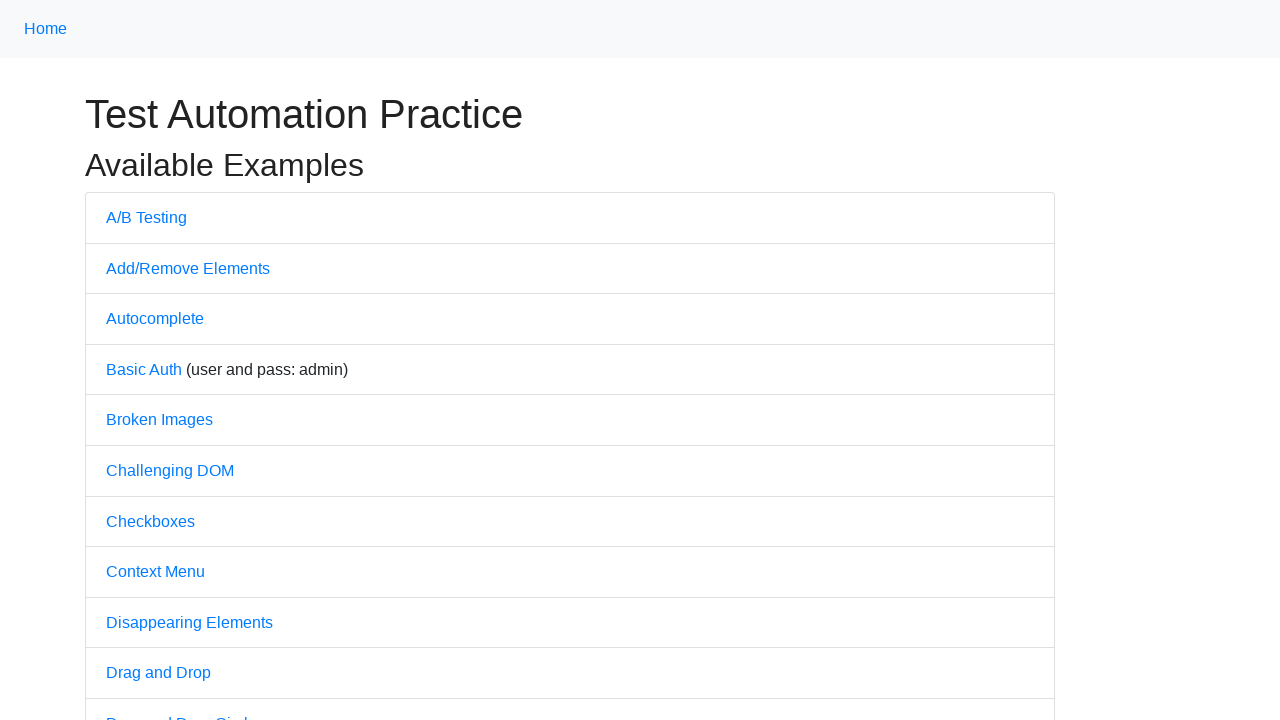

Clicked on the Drag and Drop link at (158, 673) on text='Drag and Drop'
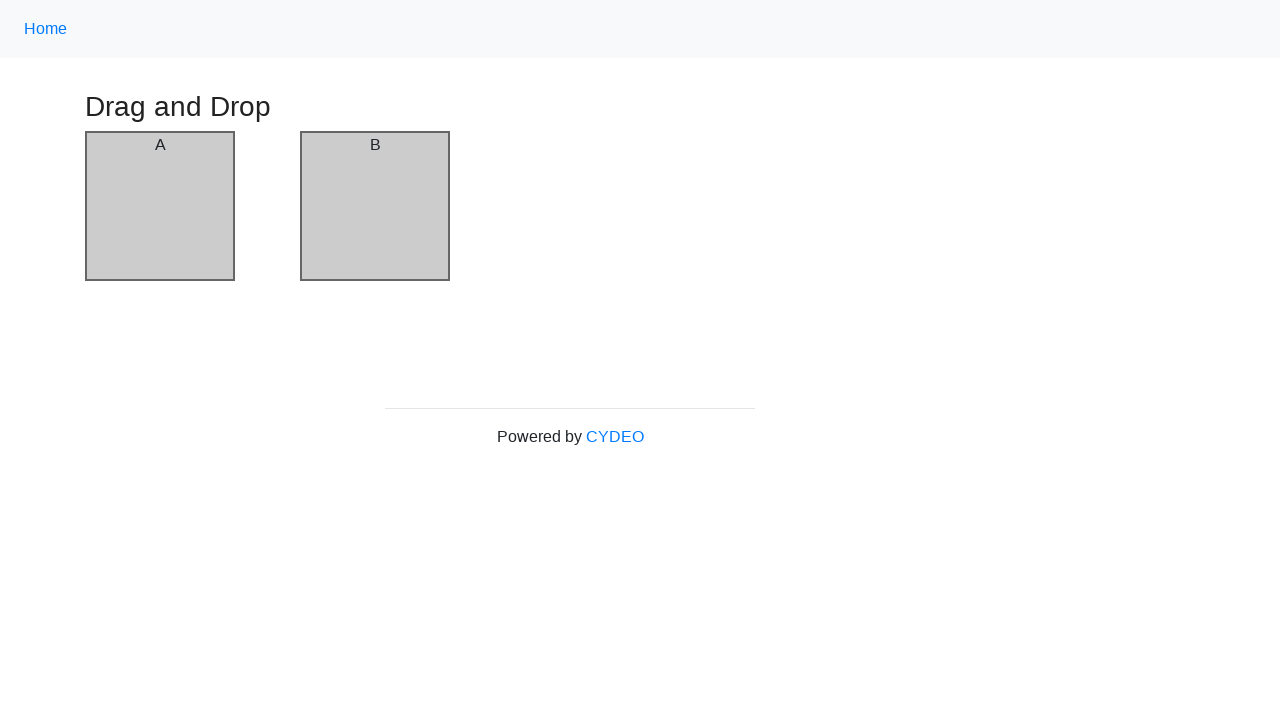

Located source element (column A)
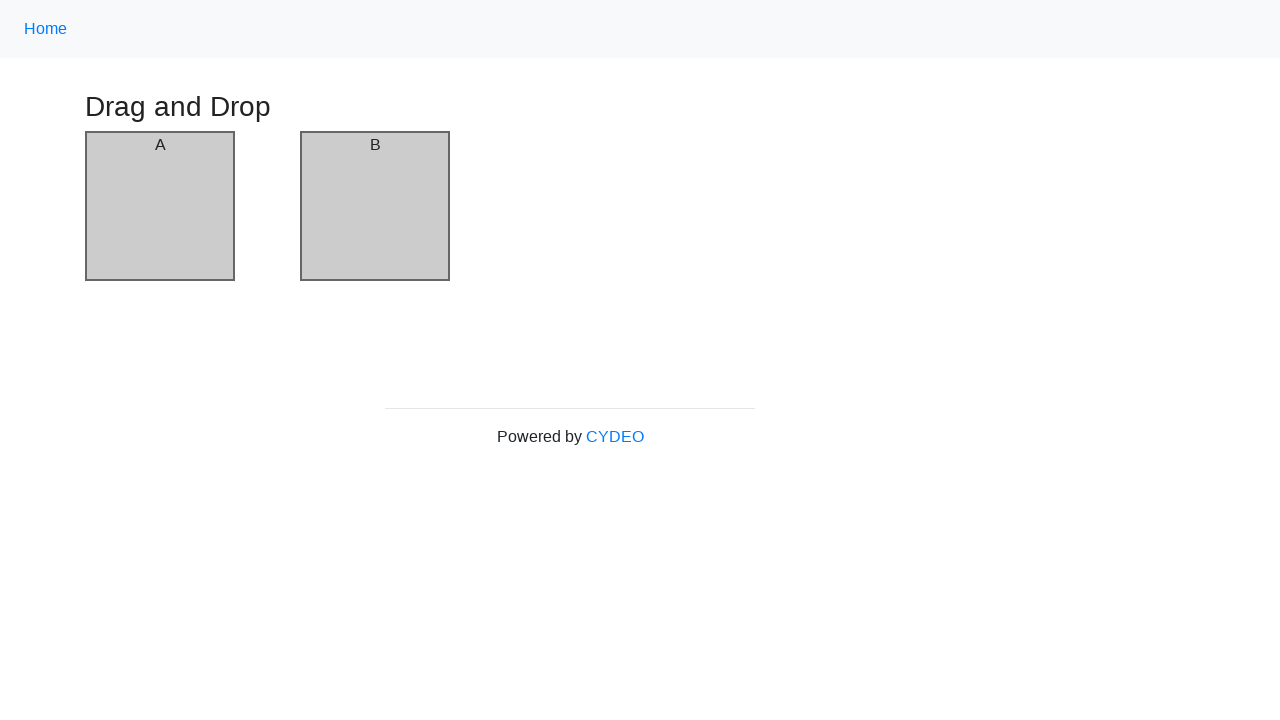

Located target element (column B)
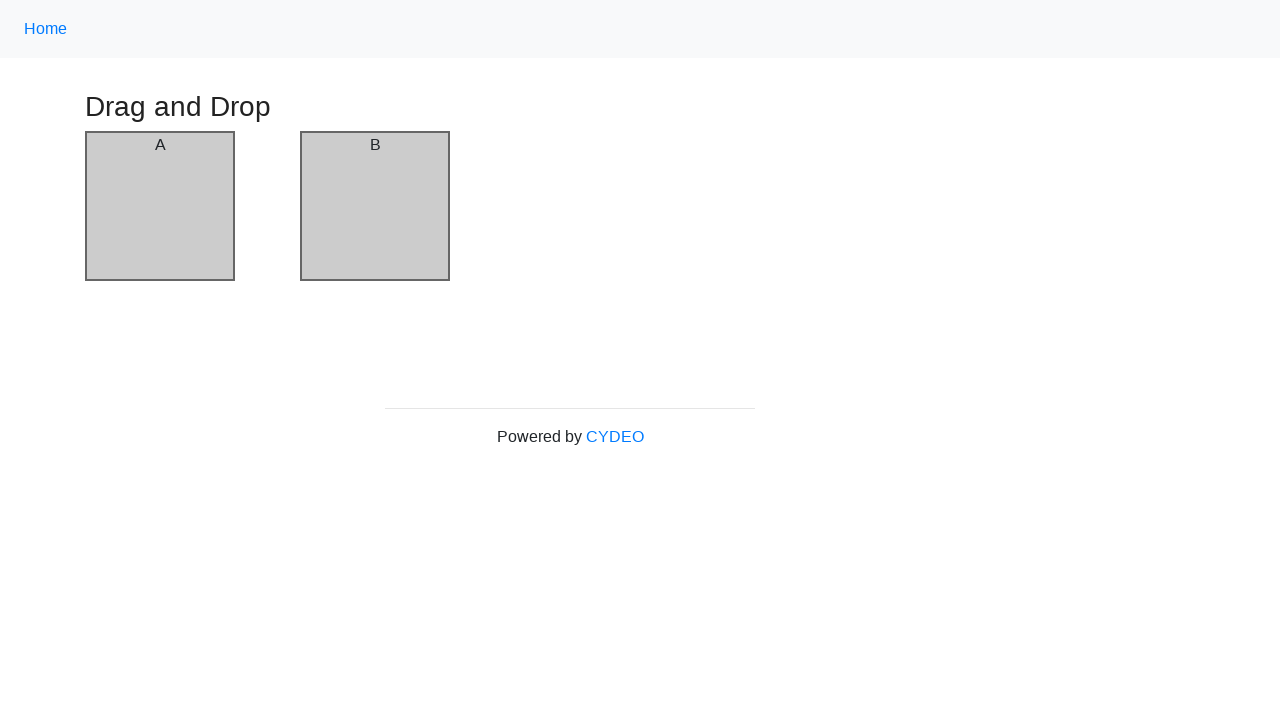

Dragged column A to column B at (375, 206)
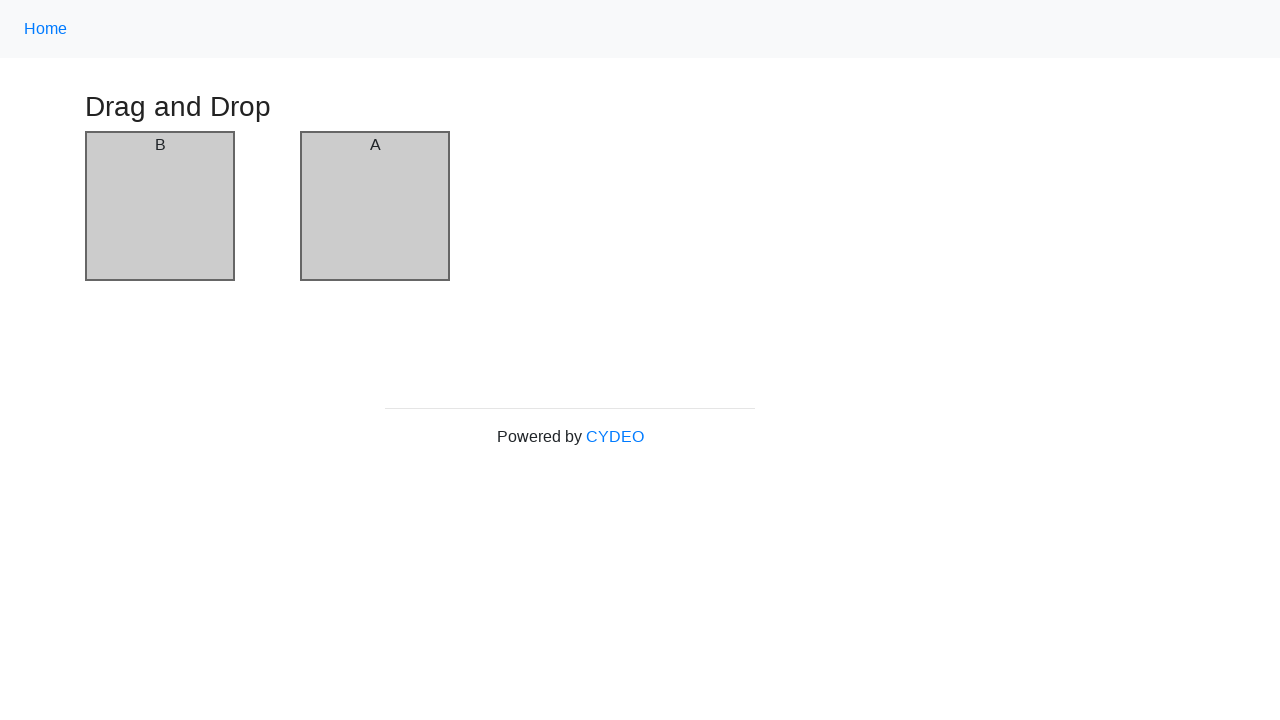

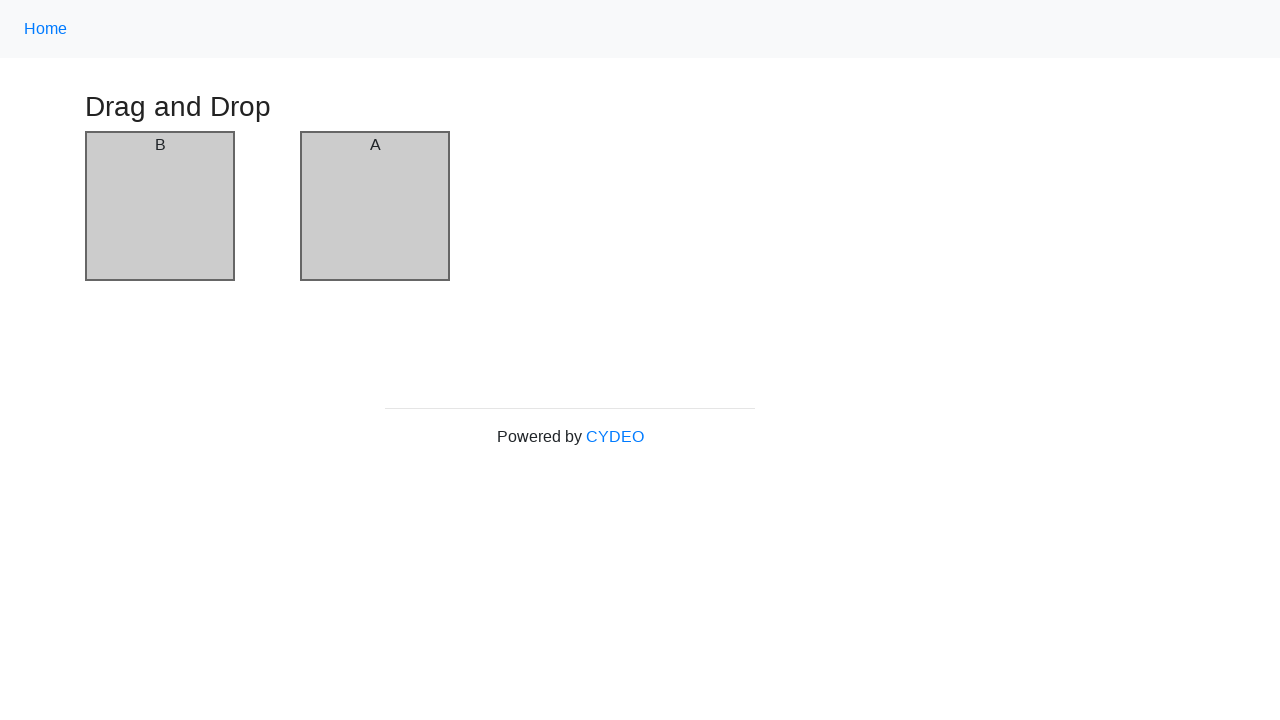